Tests a TodoMVC application by creating three todo items (Buy dog food, Feed the dog, Book a vet's appointment), marking two of them as completed, and verifying that the remaining items count shows 1.

Starting URL: https://todo-app.serenity-js.org/

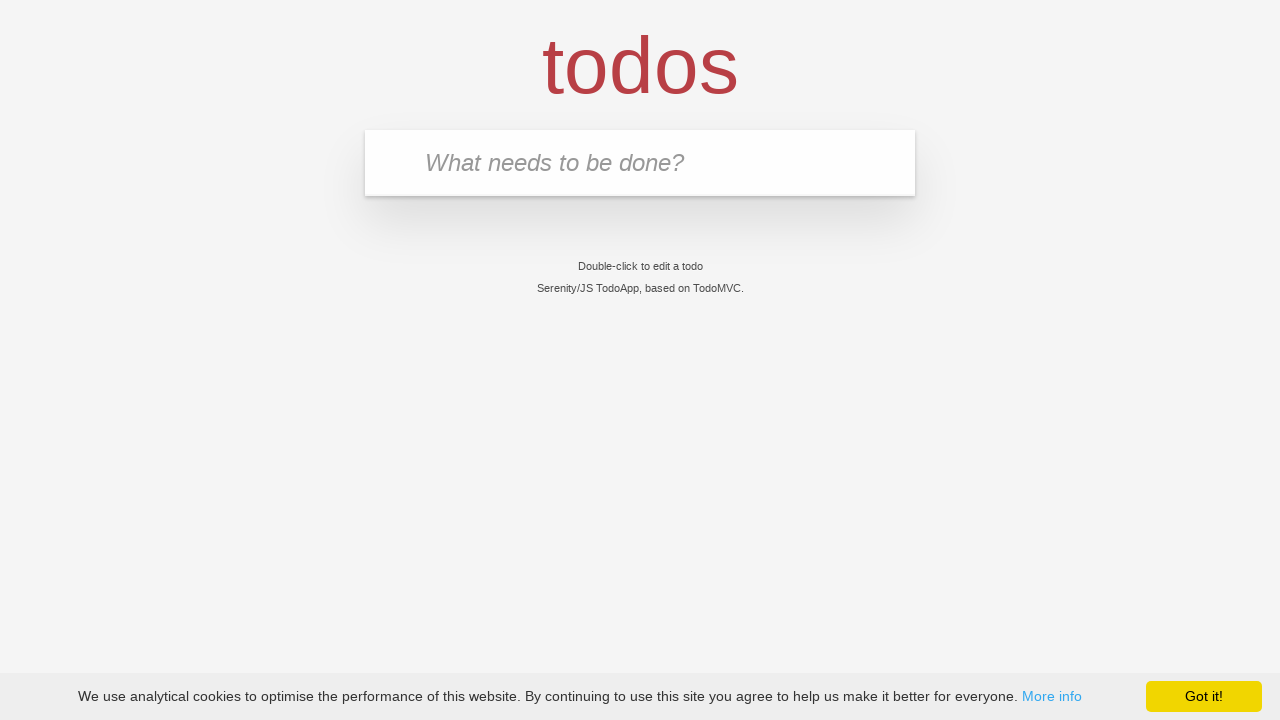

Waited for todo input box to be visible
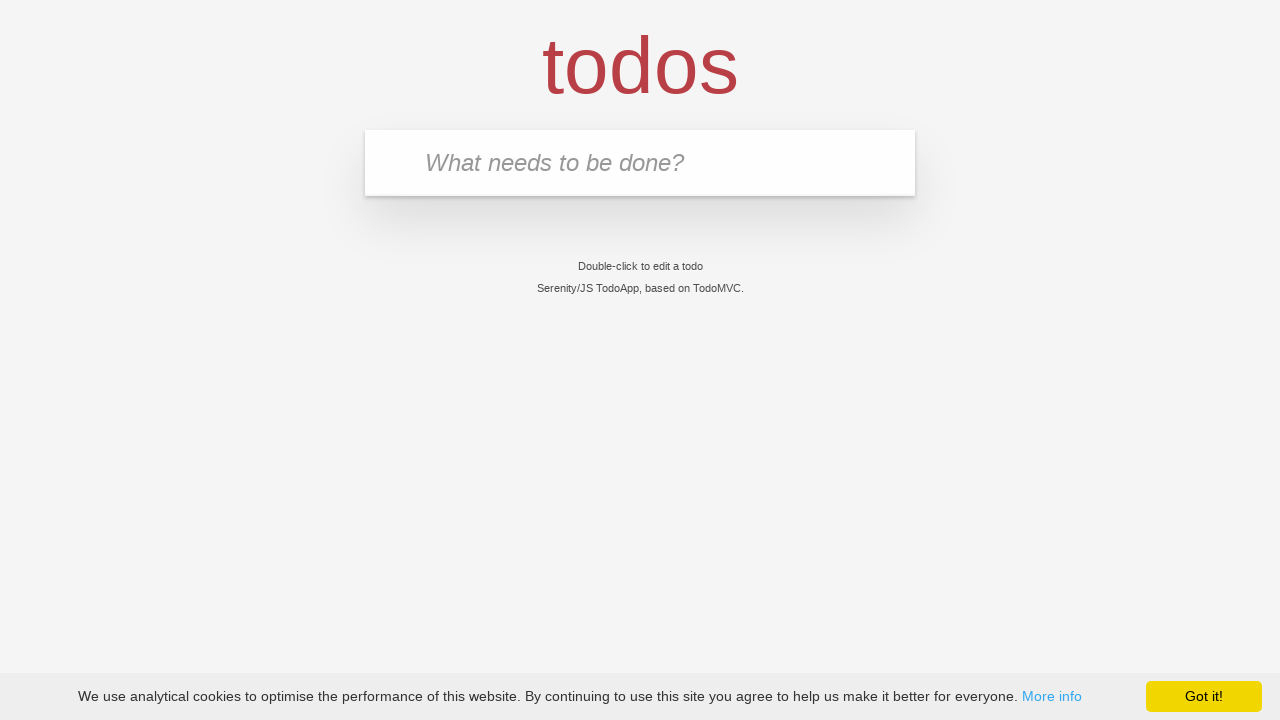

Filled input field with 'Buy dog food' on input.new-todo
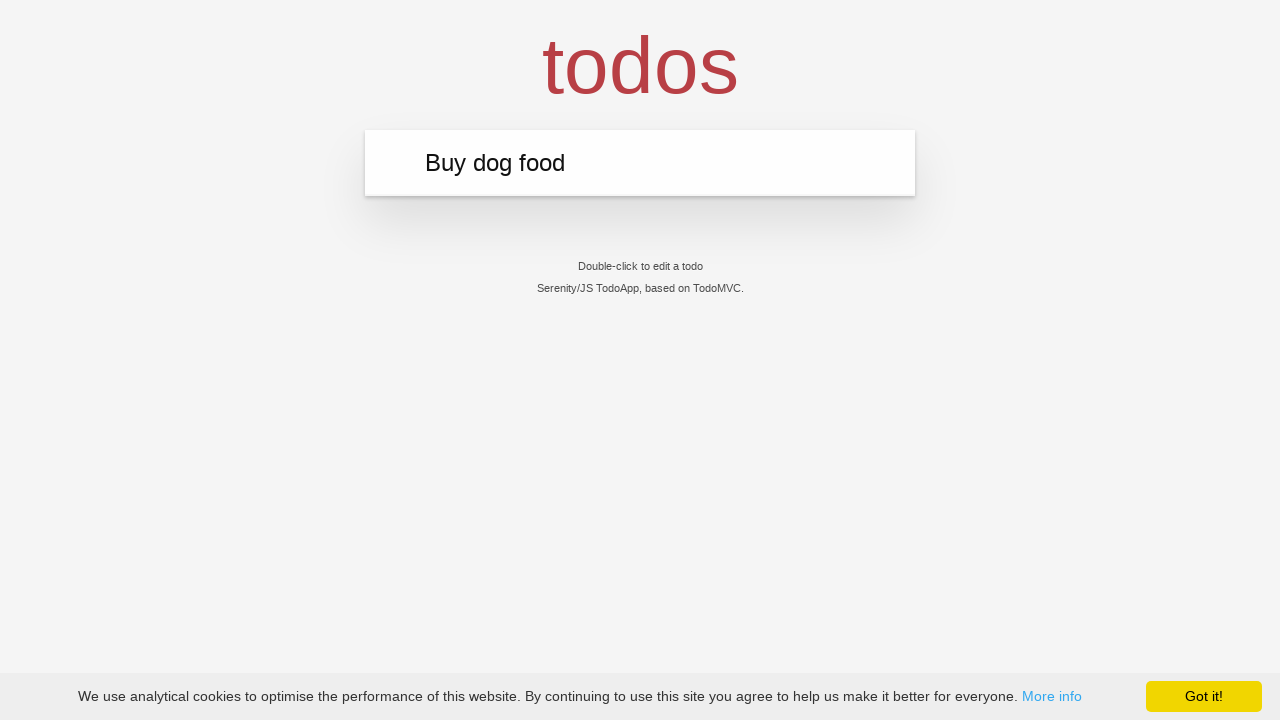

Pressed Enter to add 'Buy dog food' todo item on input.new-todo
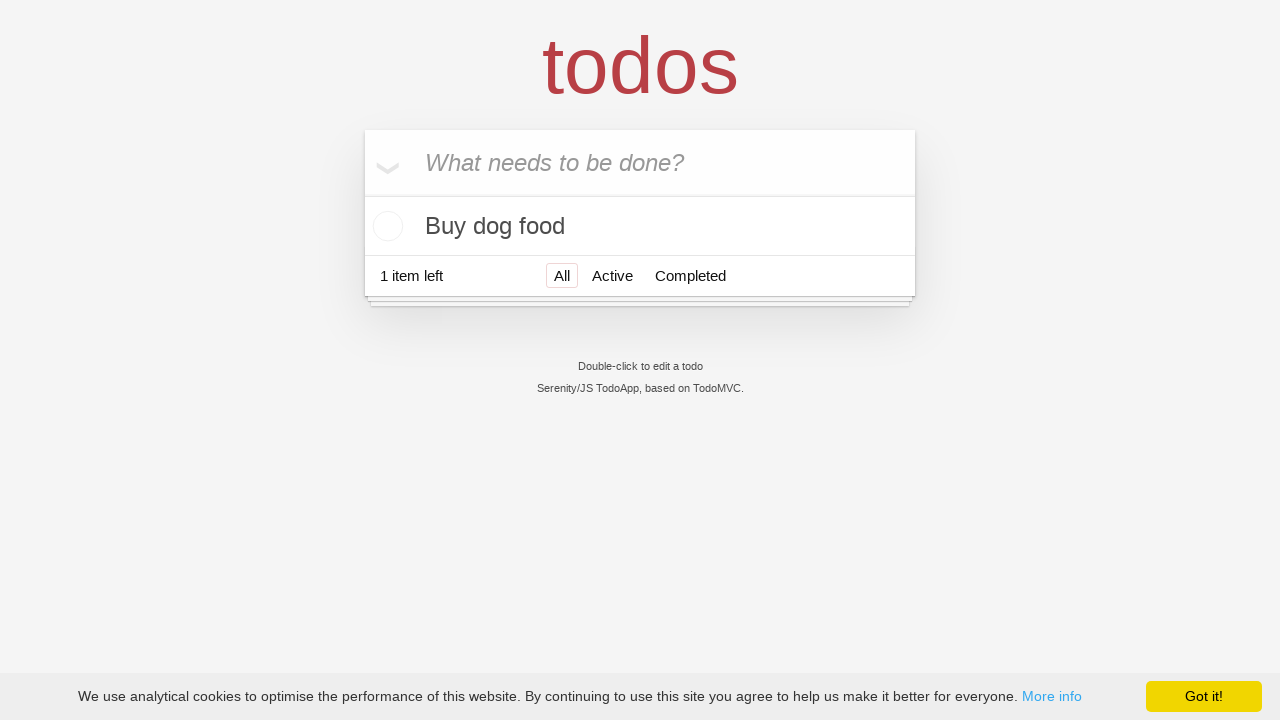

First todo item 'Buy dog food' appeared
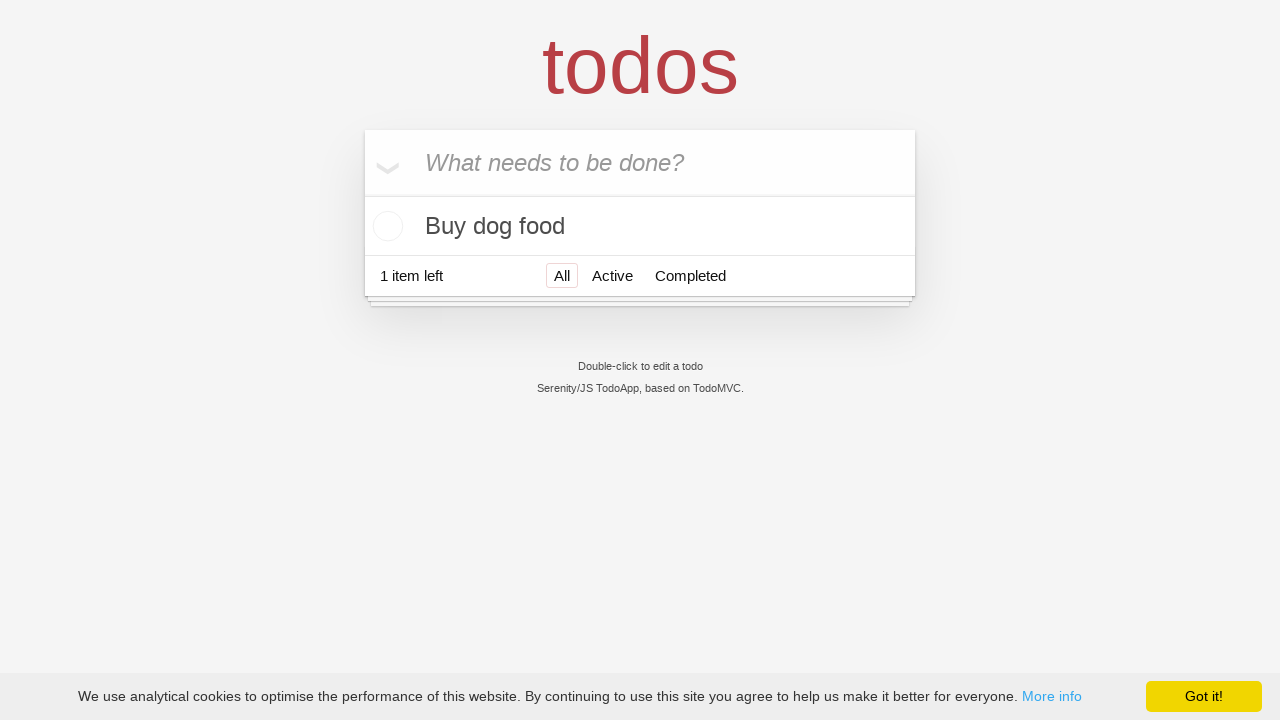

Filled input field with 'Feed the dog' on input.new-todo
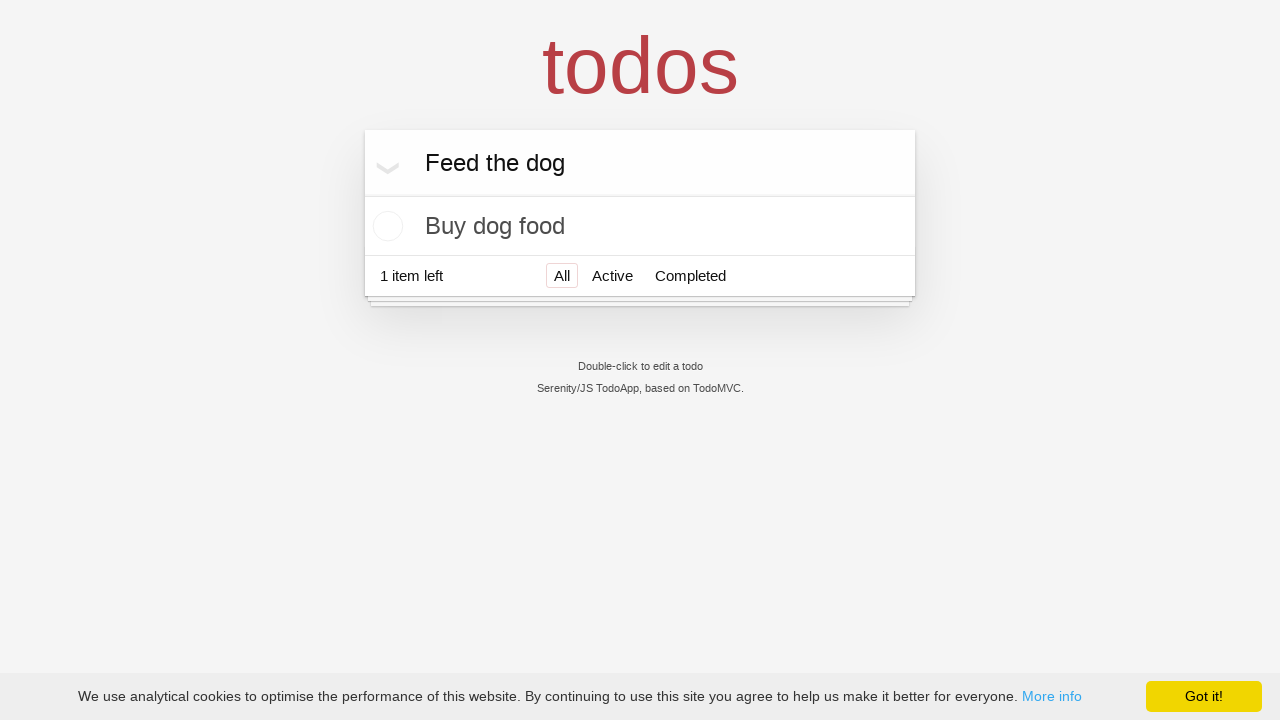

Pressed Enter to add 'Feed the dog' todo item on input.new-todo
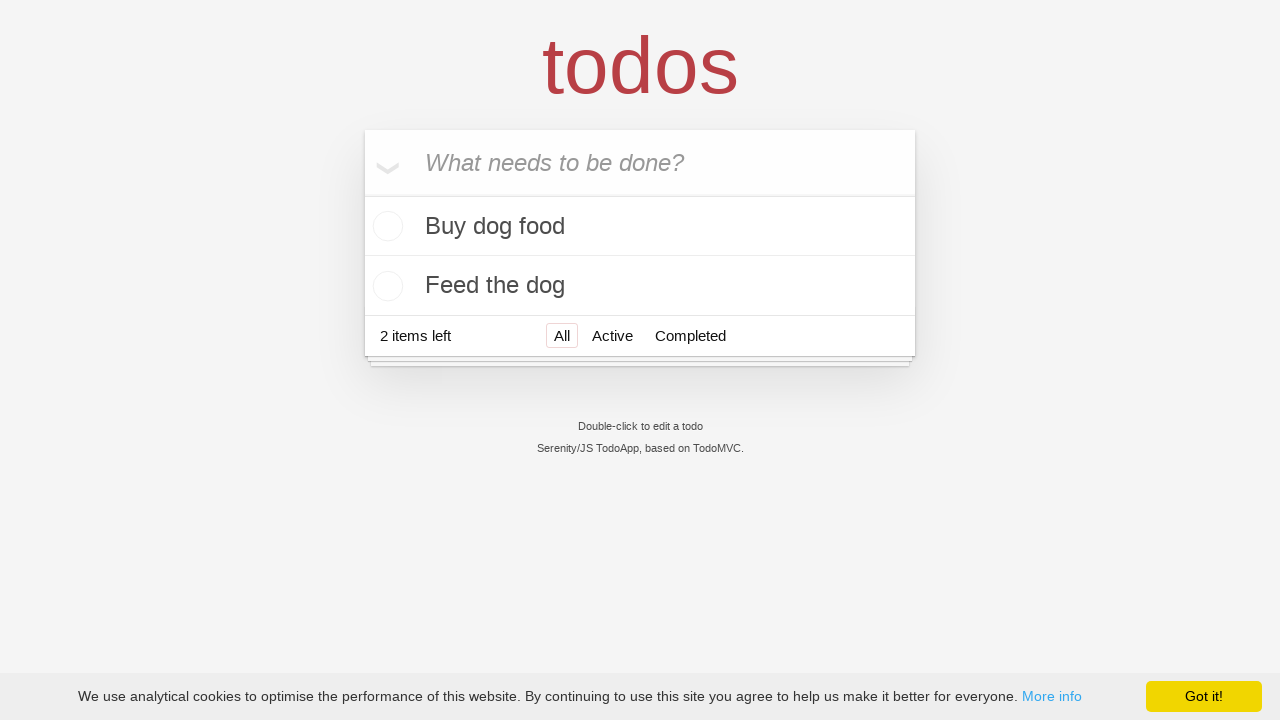

Second todo item 'Feed the dog' appeared
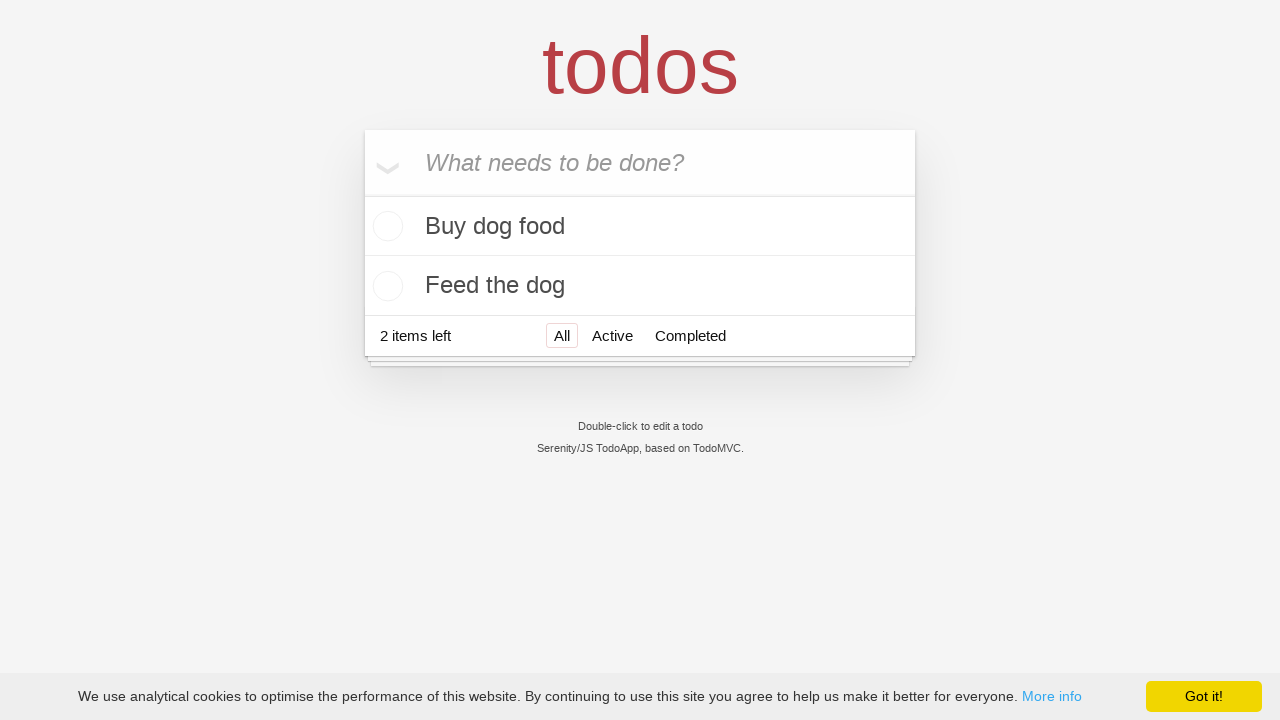

Filled input field with "Book a vet's appointment" on input.new-todo
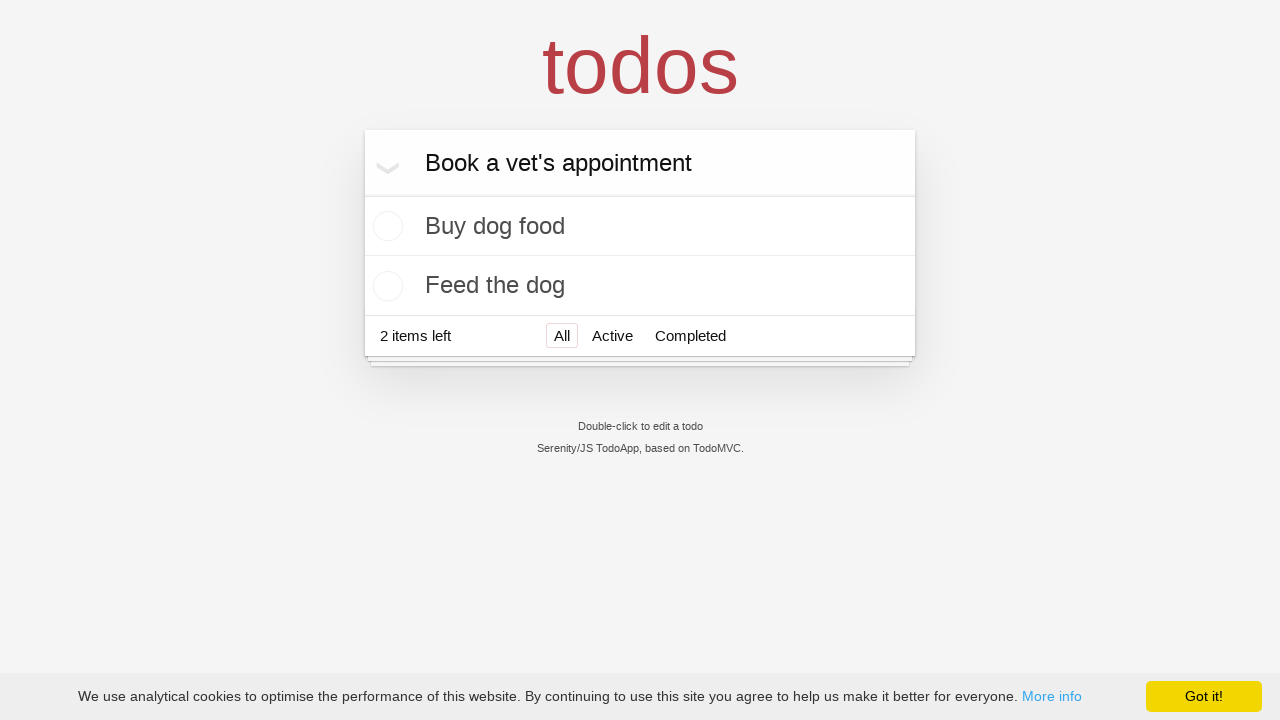

Pressed Enter to add "Book a vet's appointment" todo item on input.new-todo
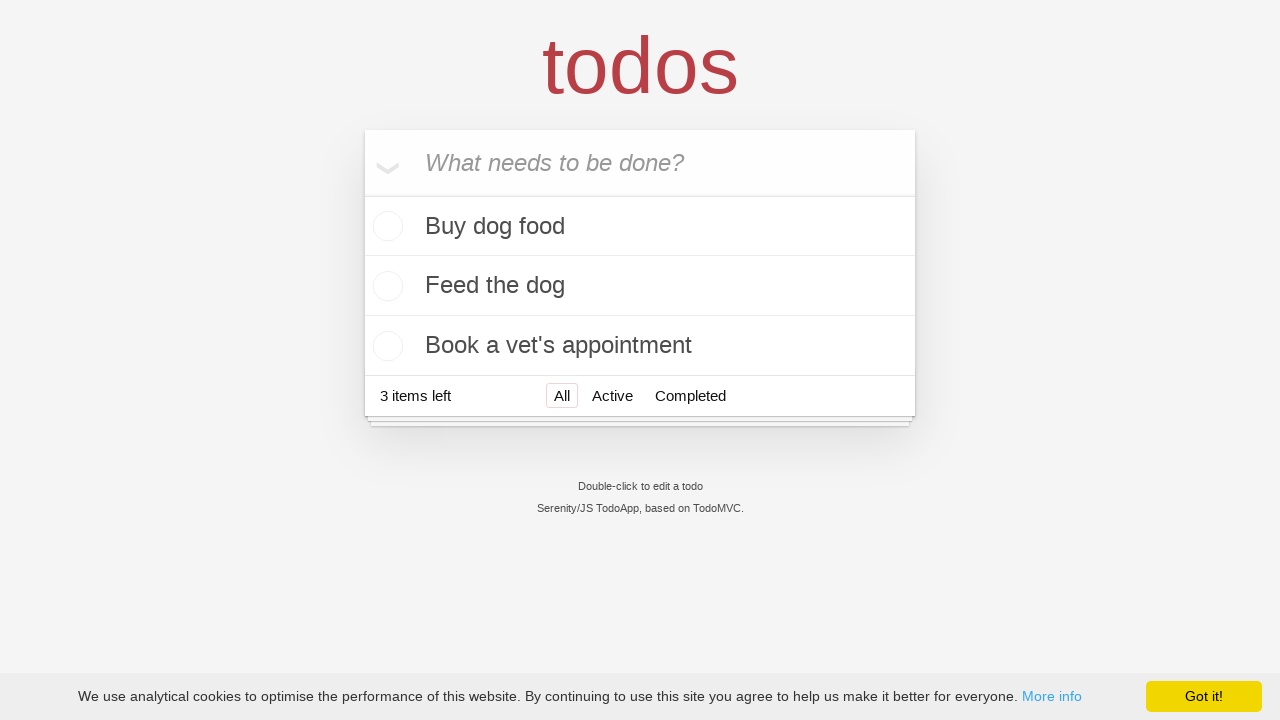

Third todo item "Book a vet's appointment" appeared
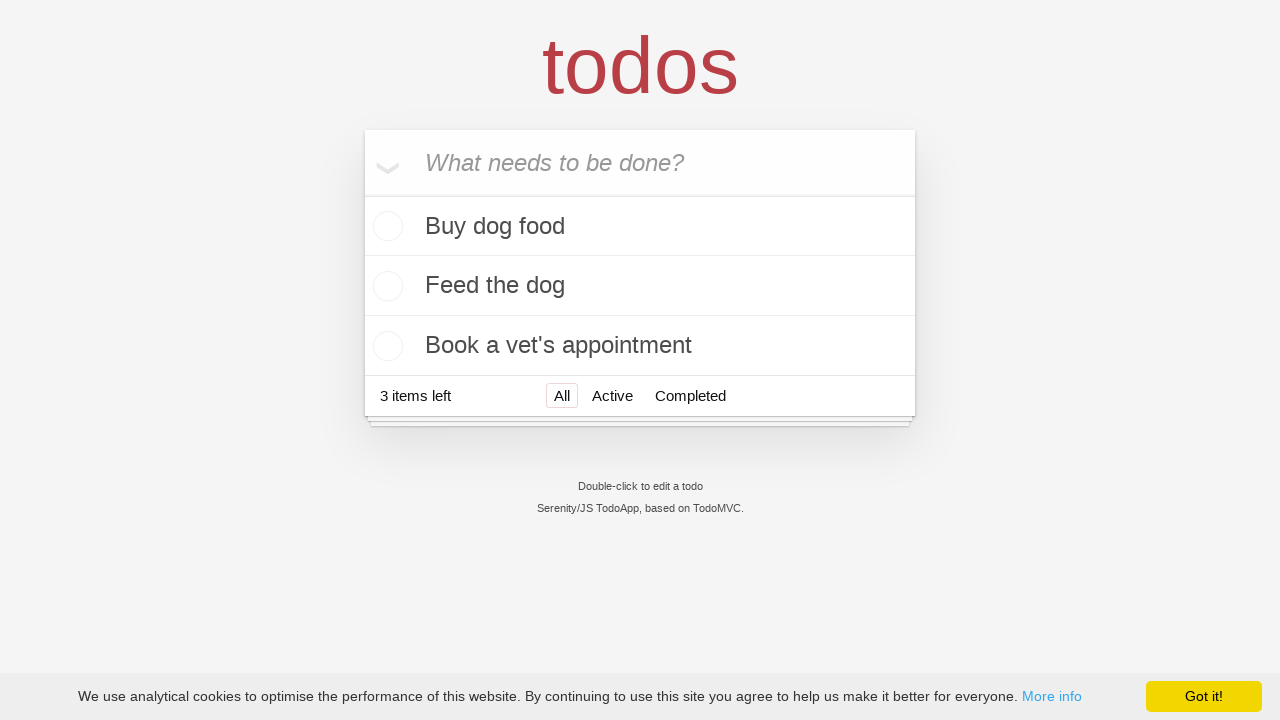

Marked 'Buy dog food' as completed at (385, 226) on li:has-text('Buy dog food') .toggle
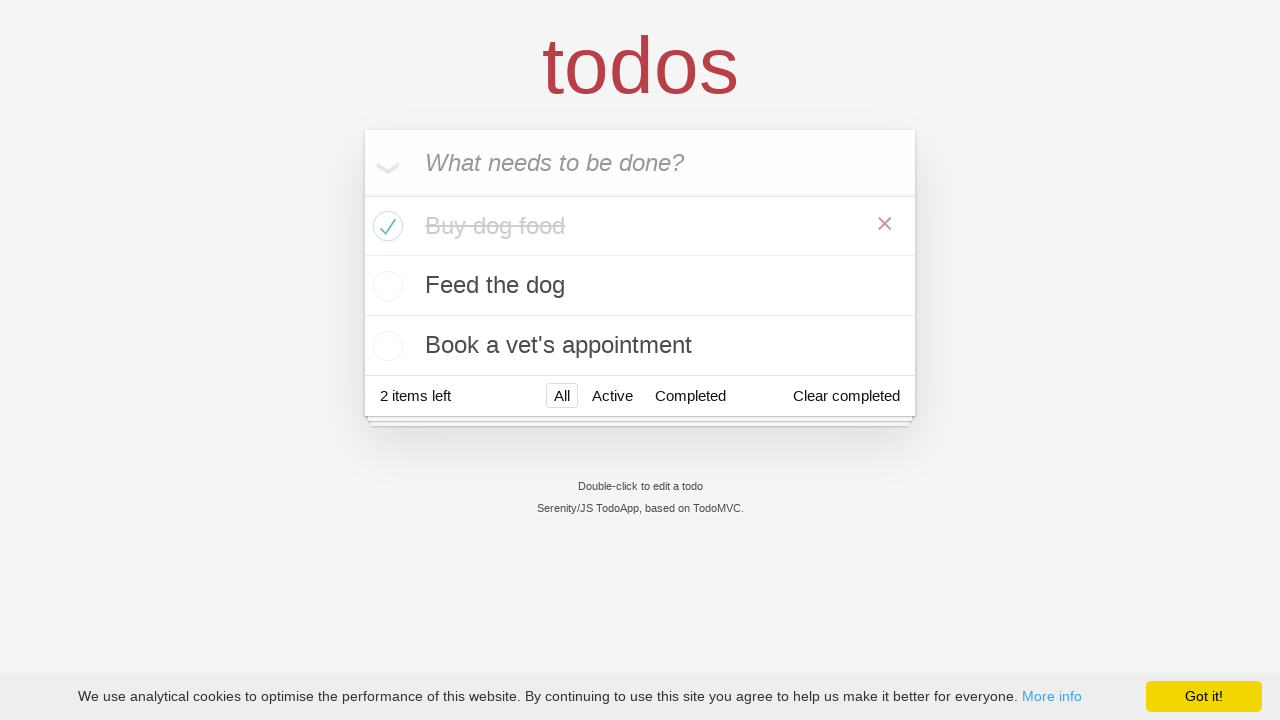

Marked 'Feed the dog' as completed at (385, 286) on li:has-text('Feed the dog') .toggle
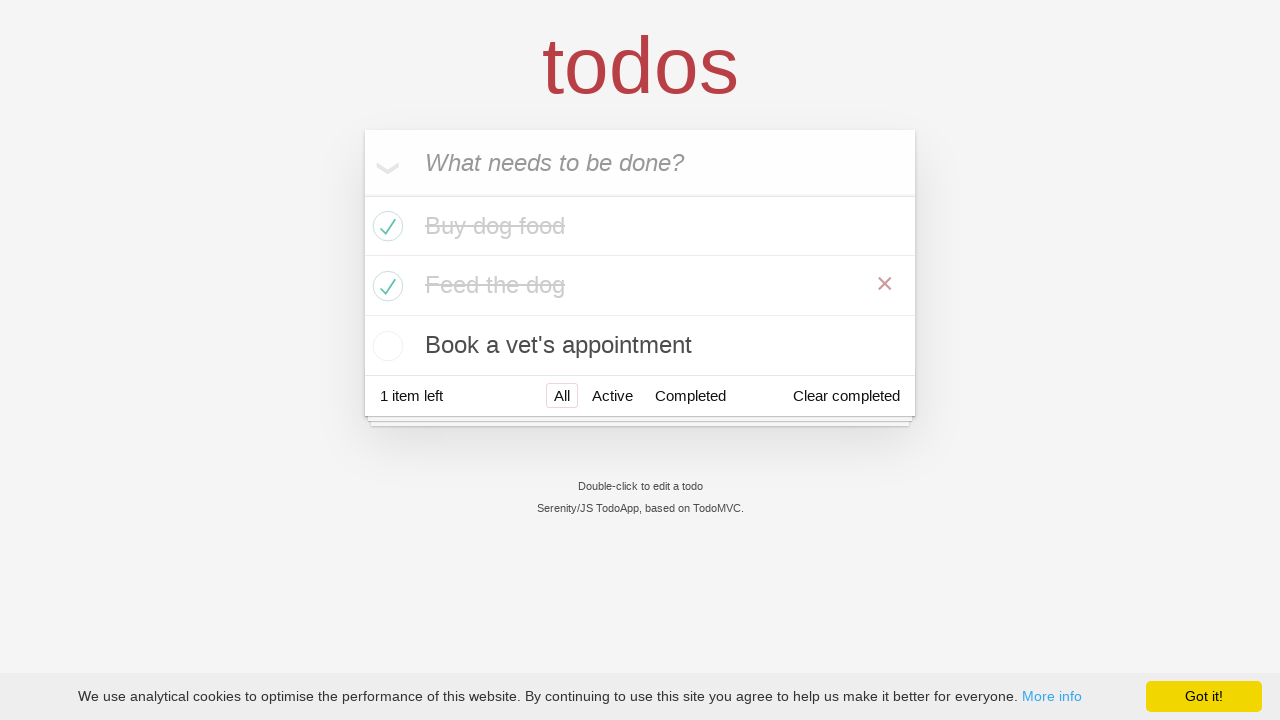

Verified that 1 item left counter is displayed
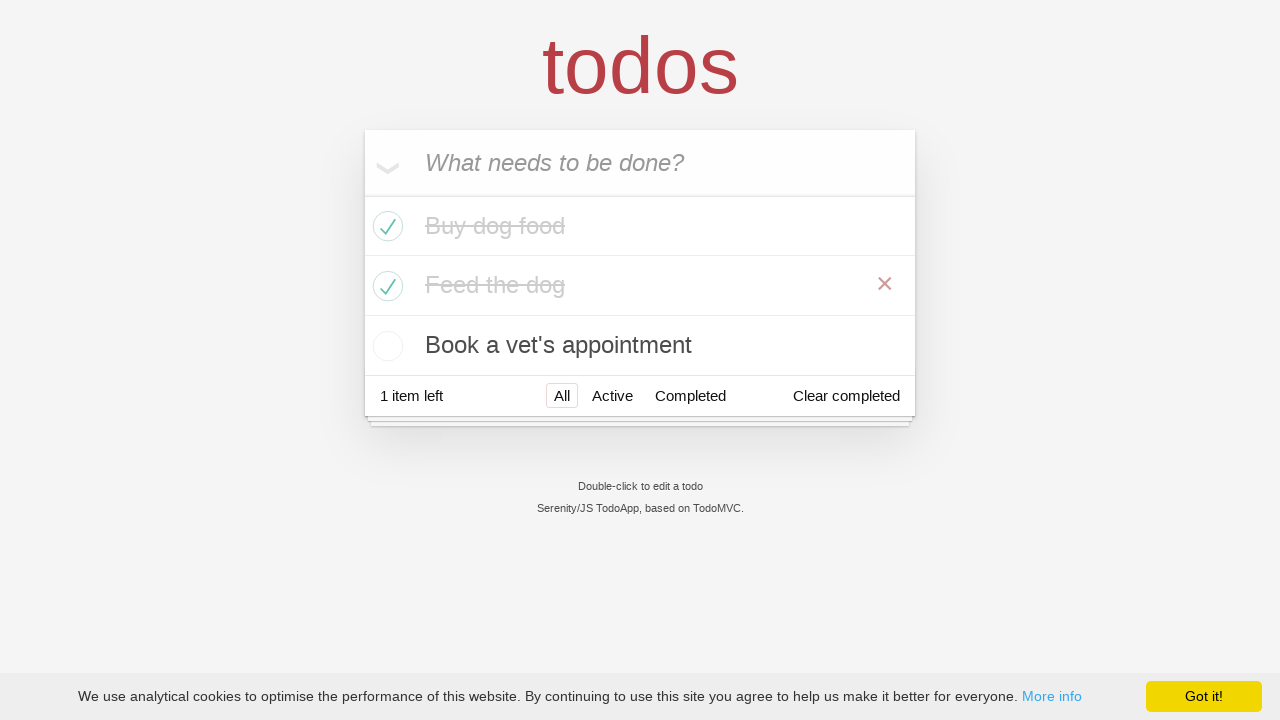

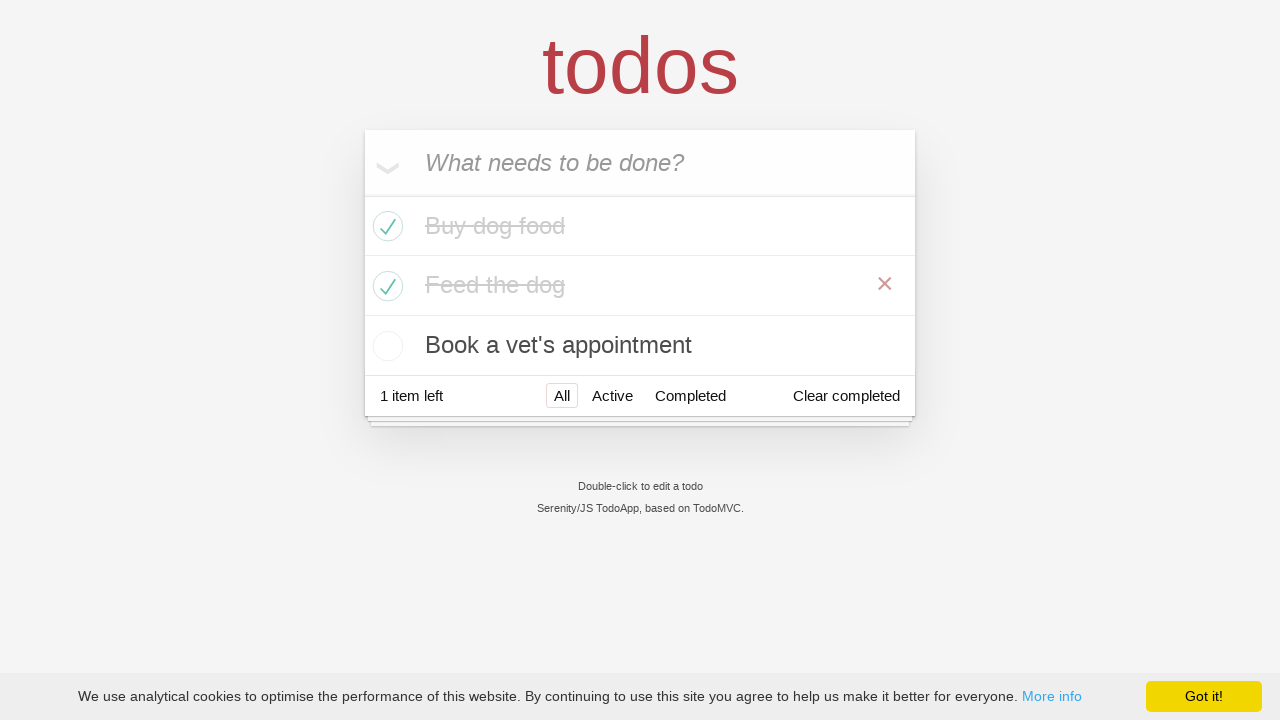